Tests sorting the Email column in ascending alphabetical order by clicking the column header and verifying the values are sorted

Starting URL: http://the-internet.herokuapp.com/tables

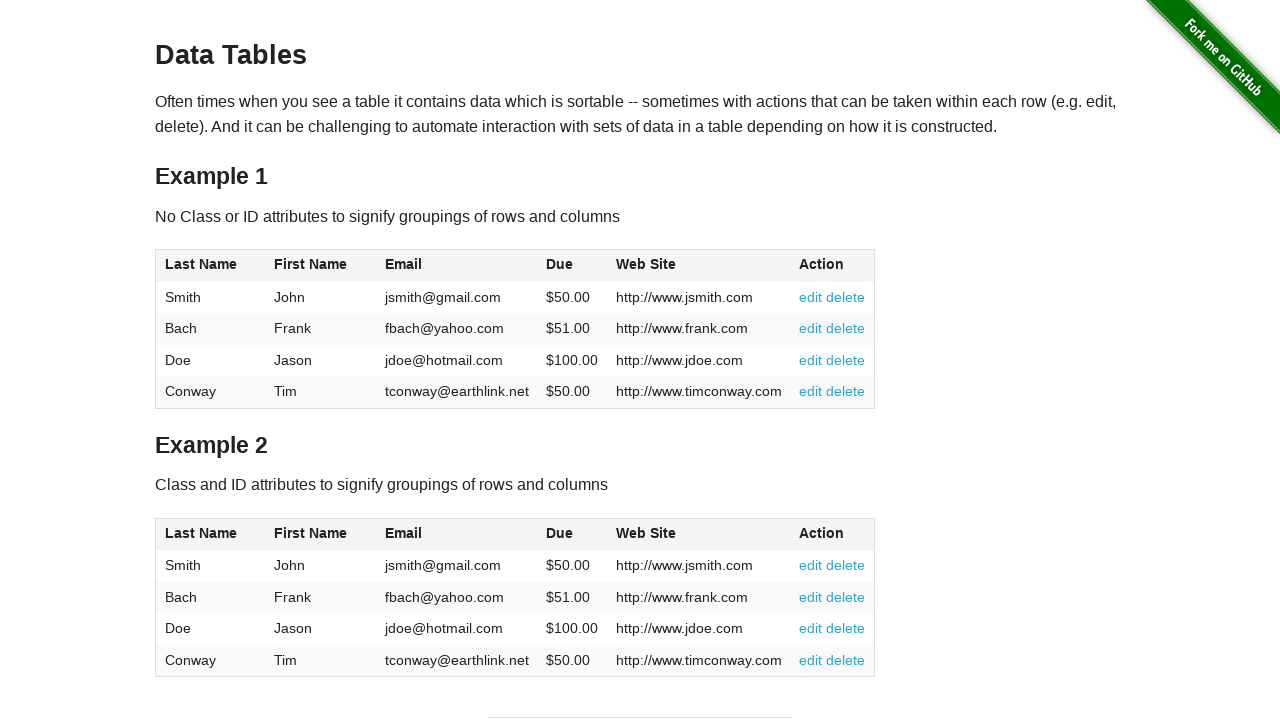

Clicked Email column header to sort ascending at (457, 266) on #table1 thead tr th:nth-of-type(3)
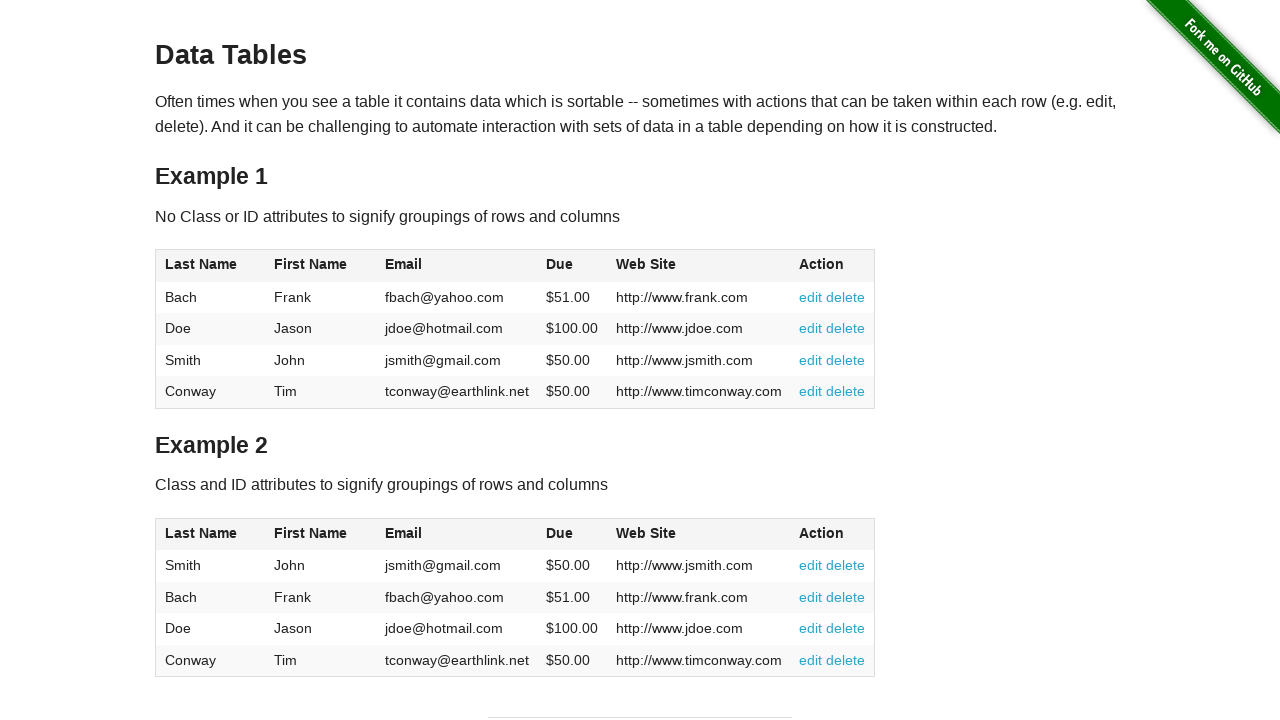

Table loaded and Email column is visible
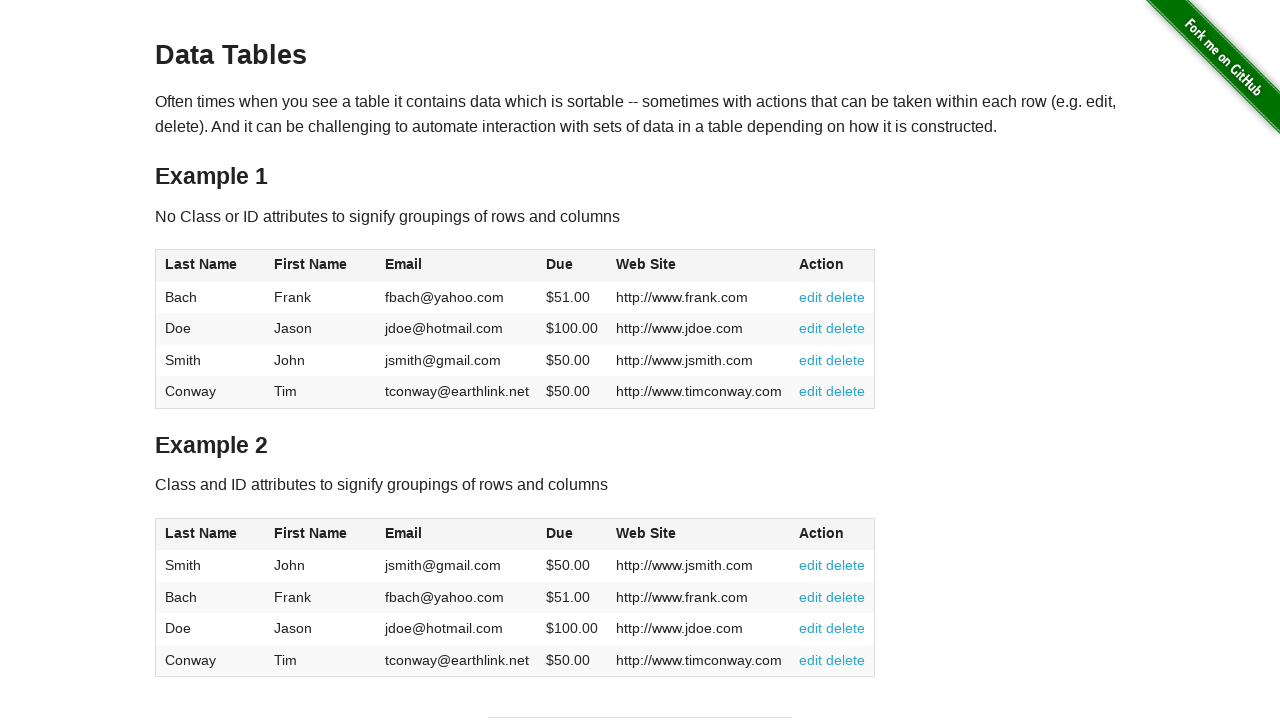

Retrieved all email values from the Email column
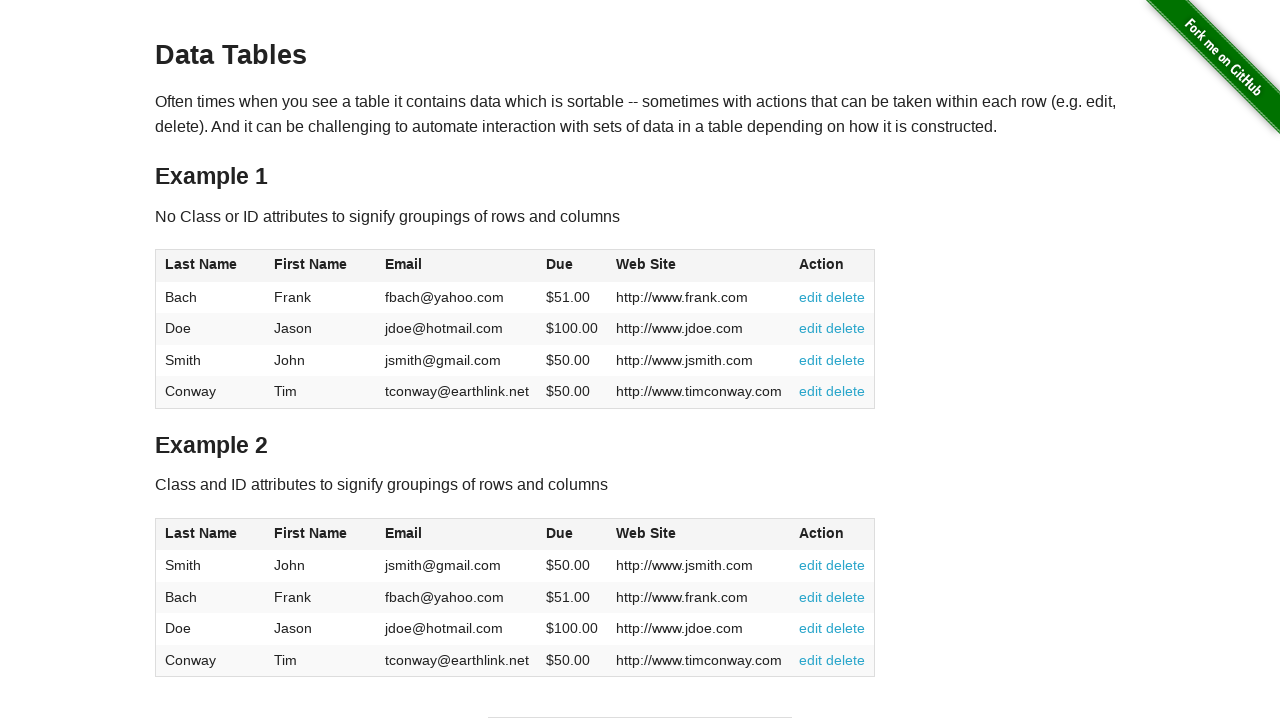

Extracted 4 email values from the table
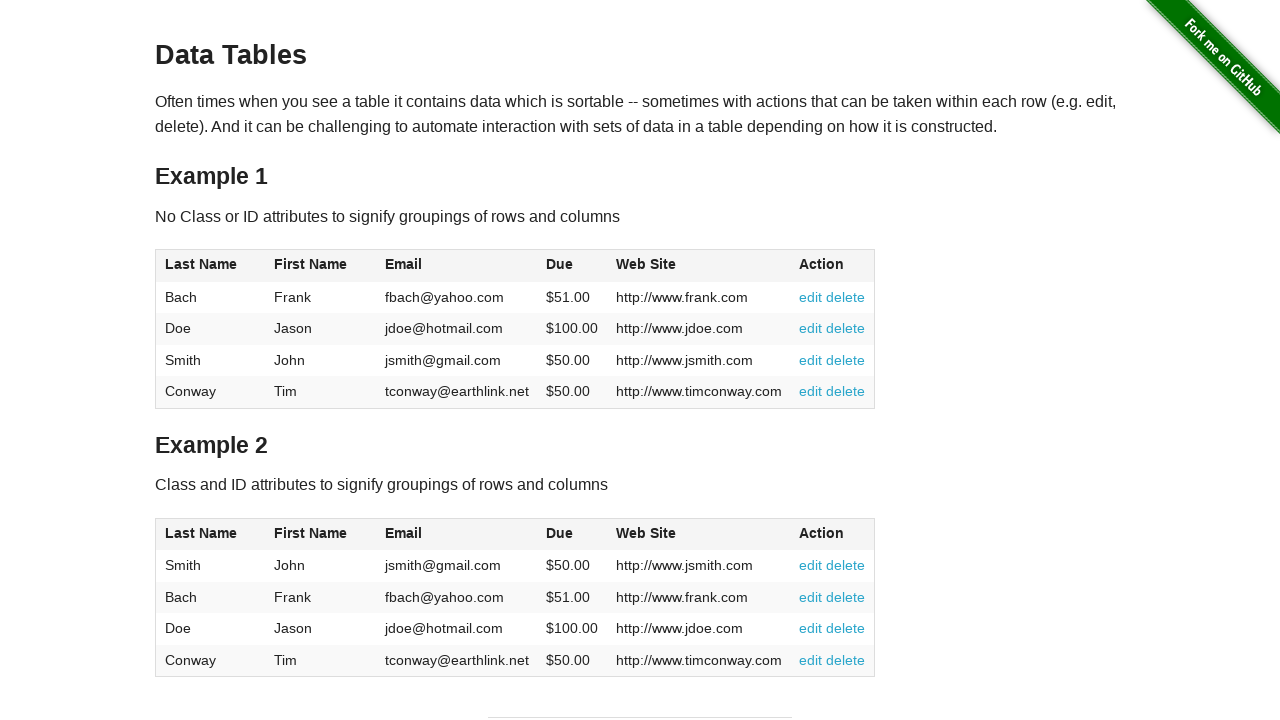

Verified 'fbach@yahoo.com' <= 'jdoe@hotmail.com' in ascending order
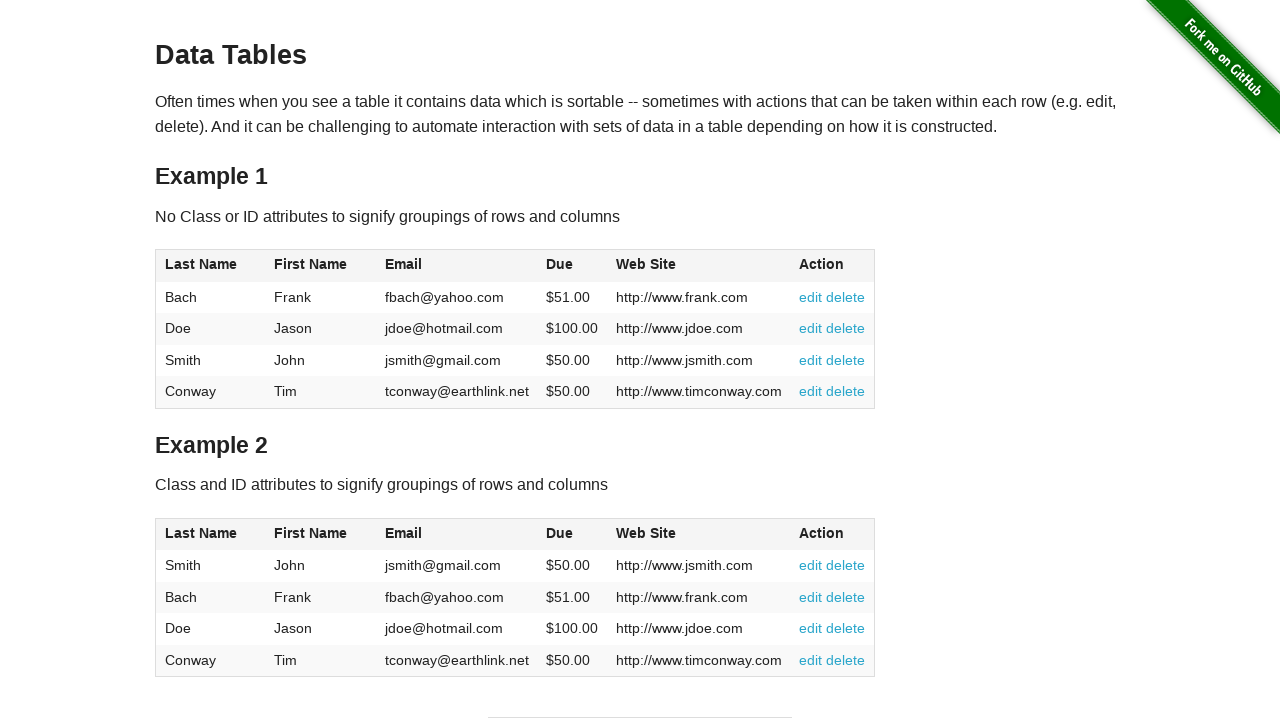

Verified 'jdoe@hotmail.com' <= 'jsmith@gmail.com' in ascending order
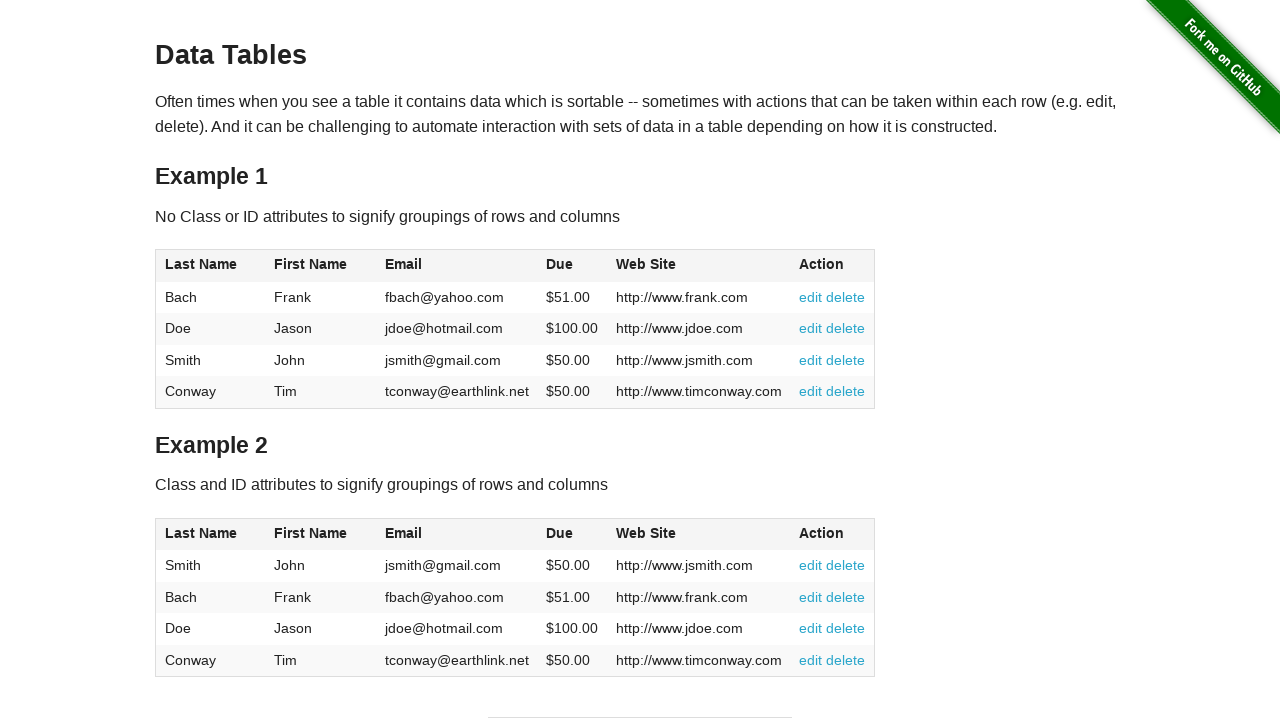

Verified 'jsmith@gmail.com' <= 'tconway@earthlink.net' in ascending order
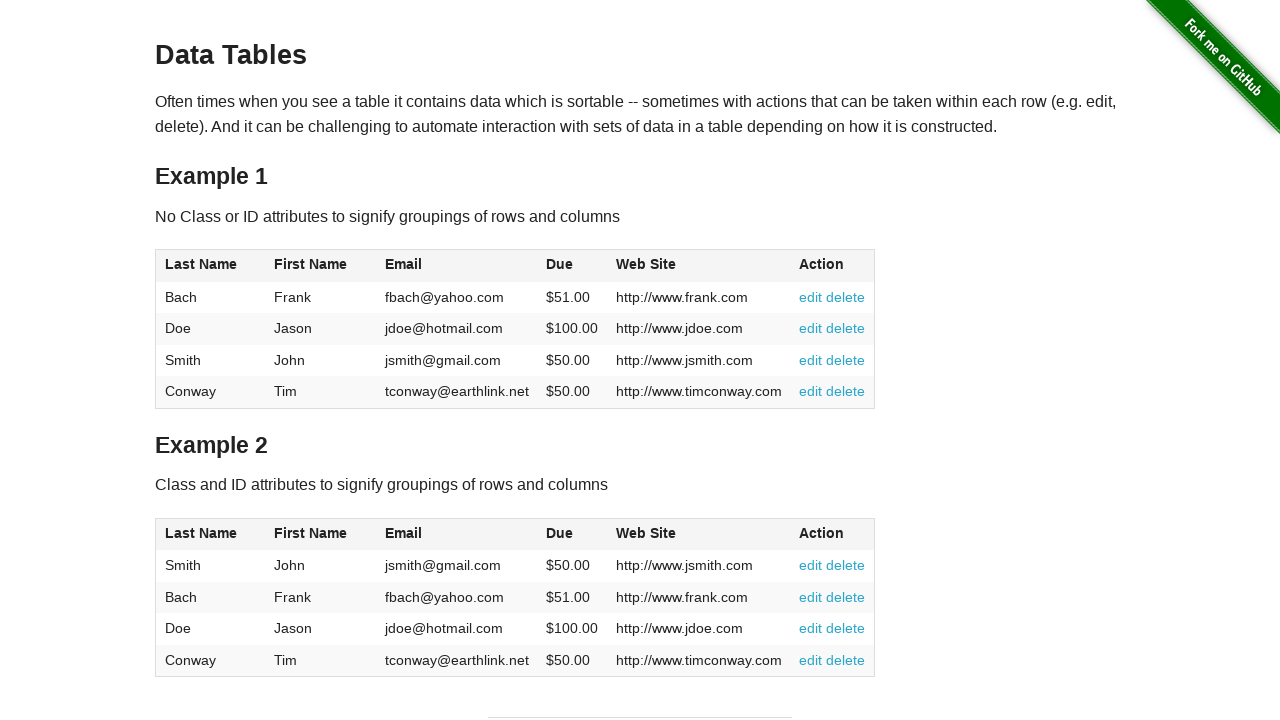

Email column verified to be sorted in ascending alphabetical order
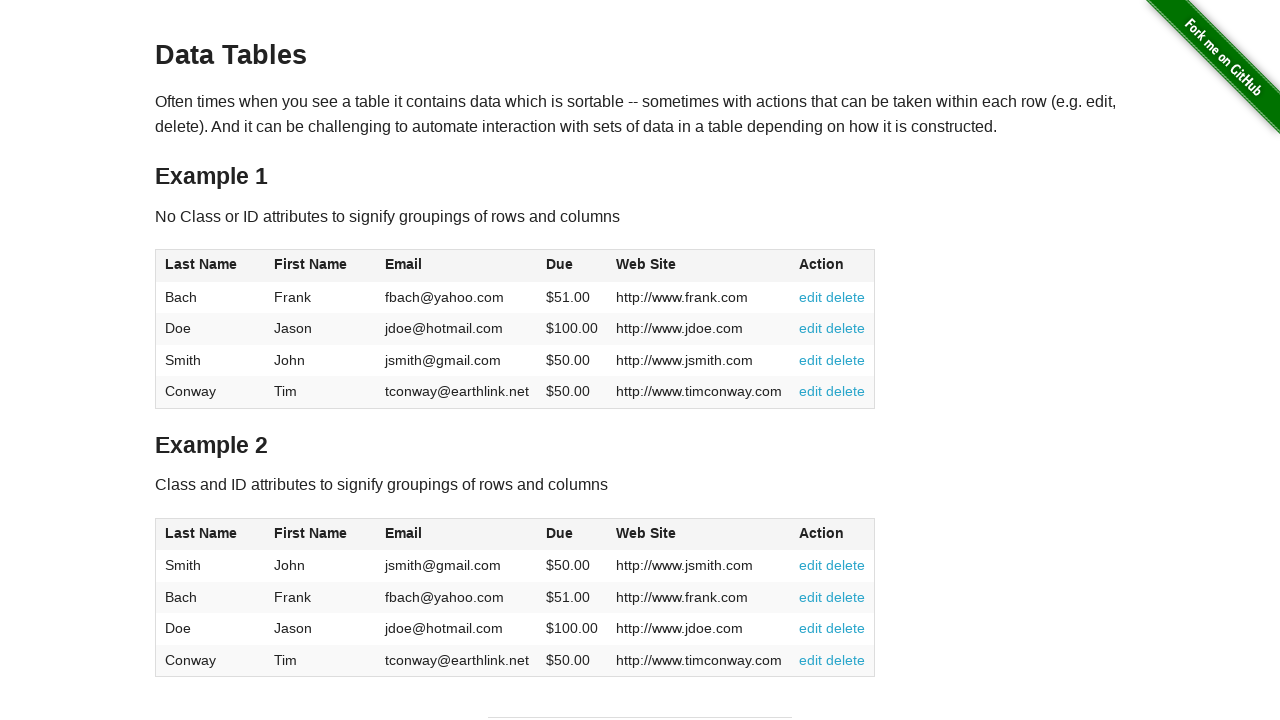

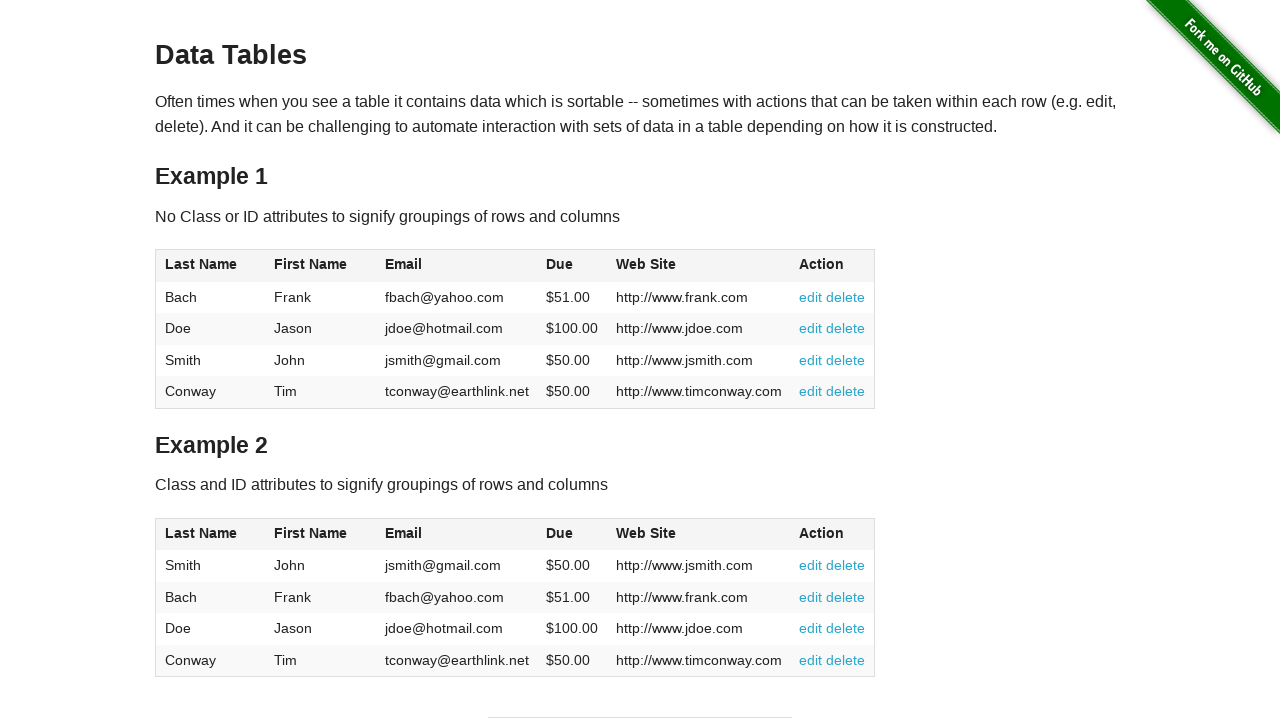